Navigates to the GOG.com gaming platform homepage and waits for the page to load.

Starting URL: https://www.gog.com/

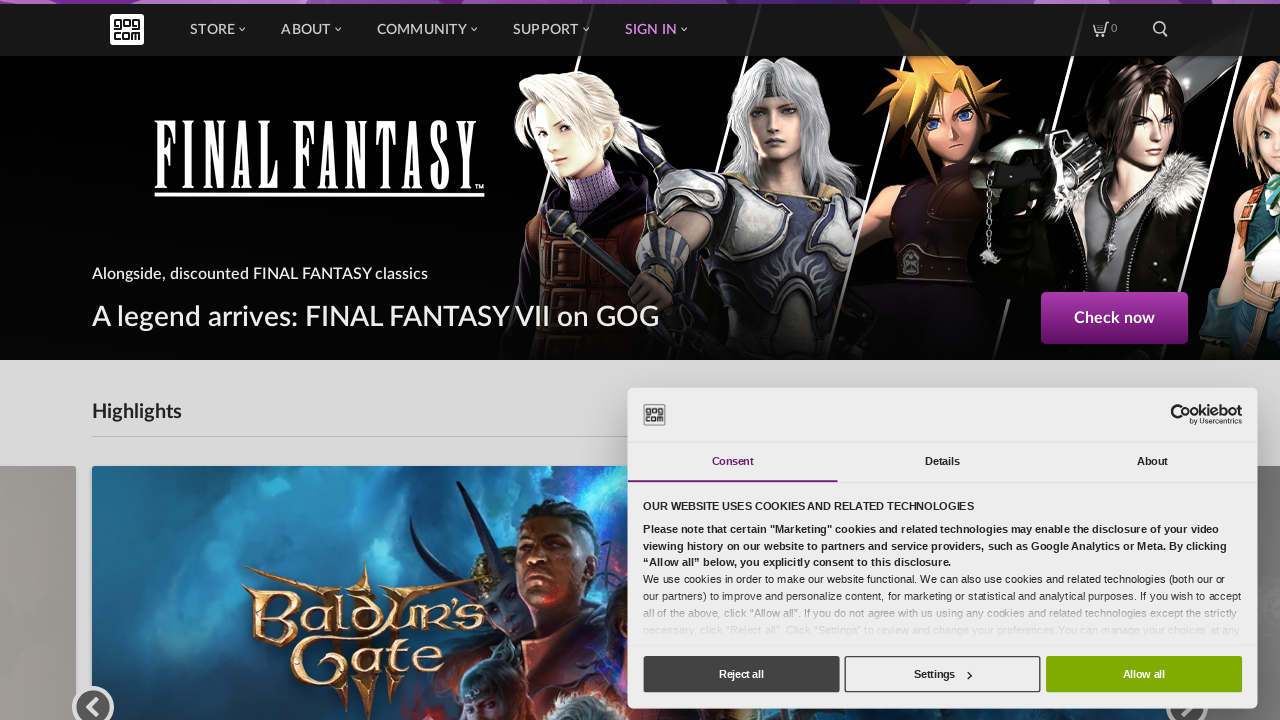

Page DOM content loaded
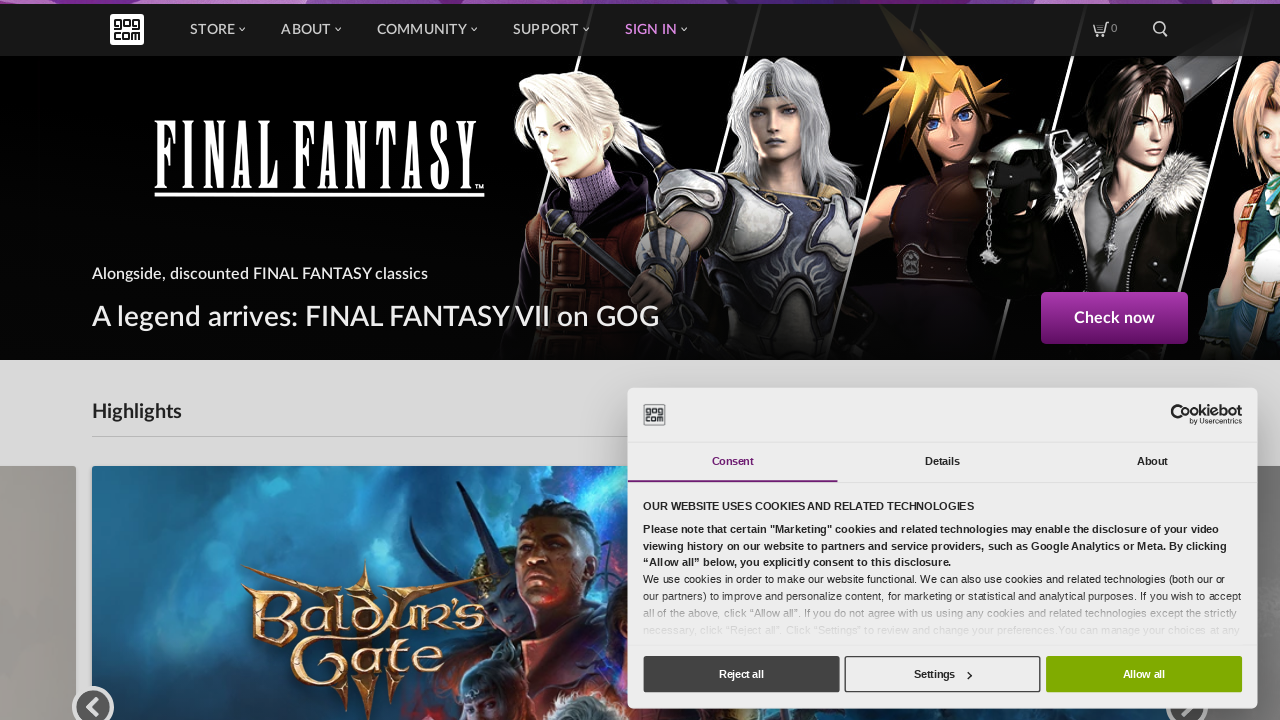

Body element is visible on GOG.com homepage
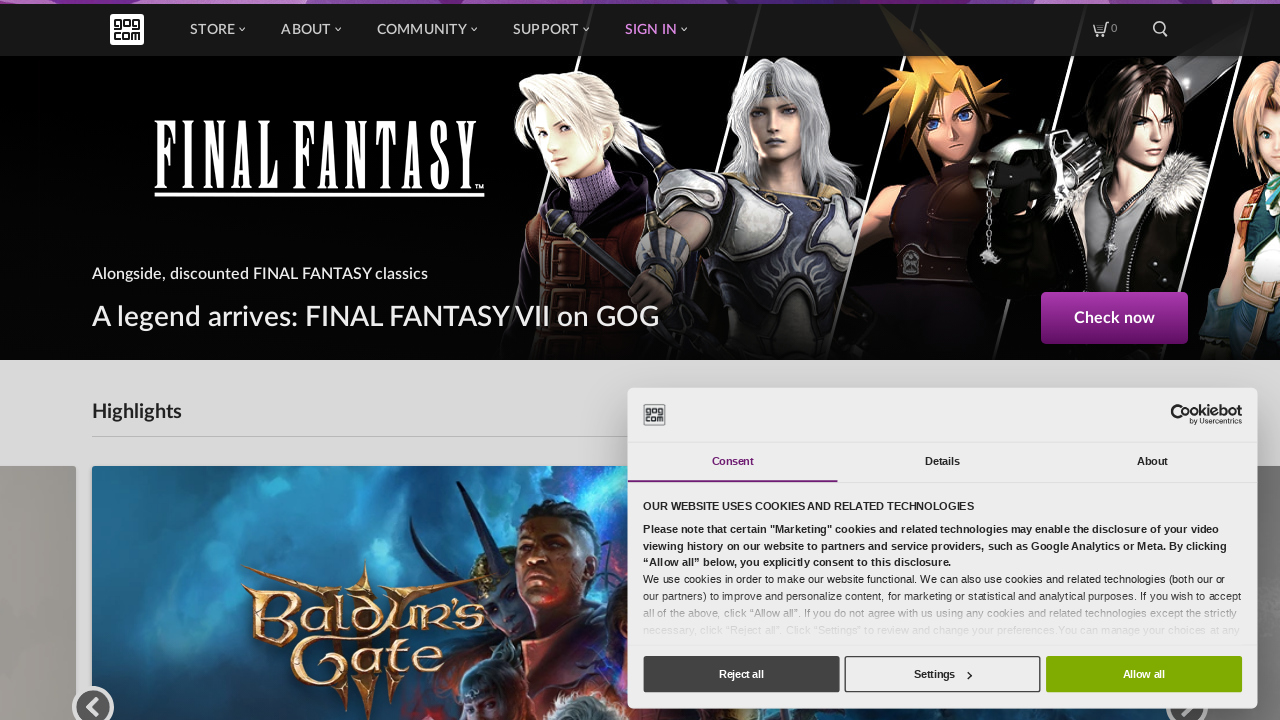

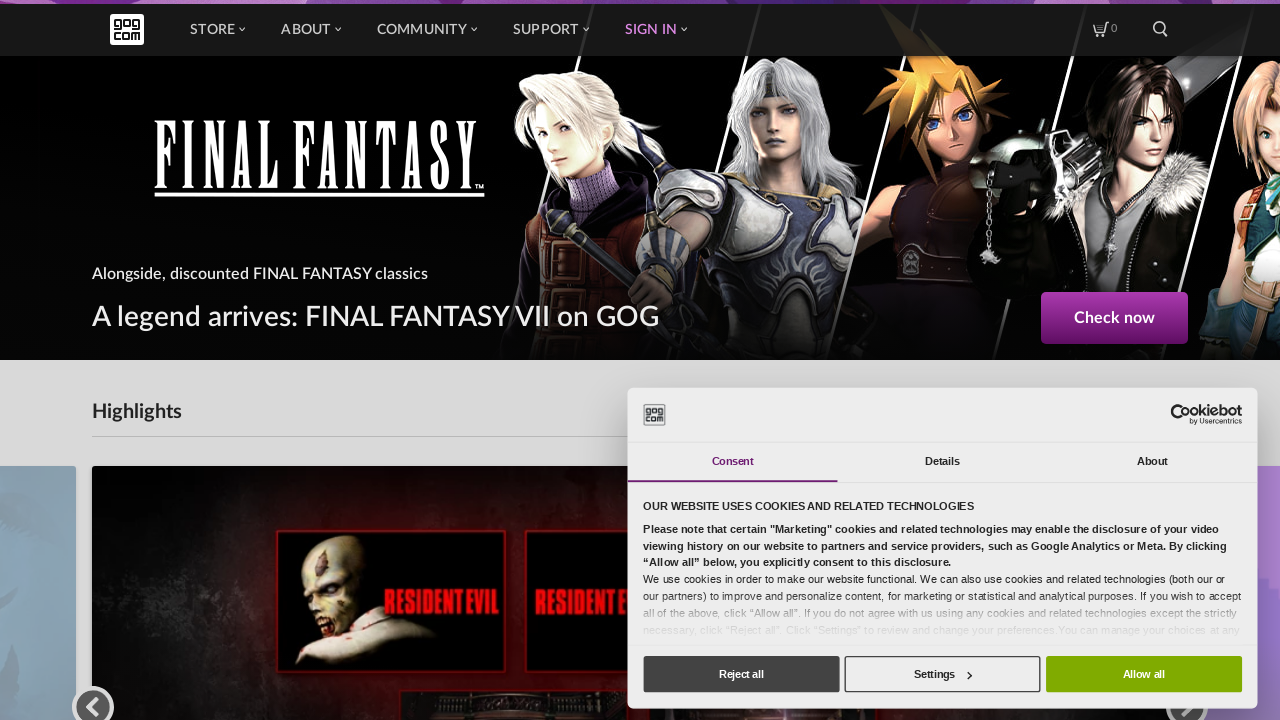